Tests A/B Testing page by clicking the link and verifying the page heading and description text are displayed correctly.

Starting URL: http://the-internet.herokuapp.com/

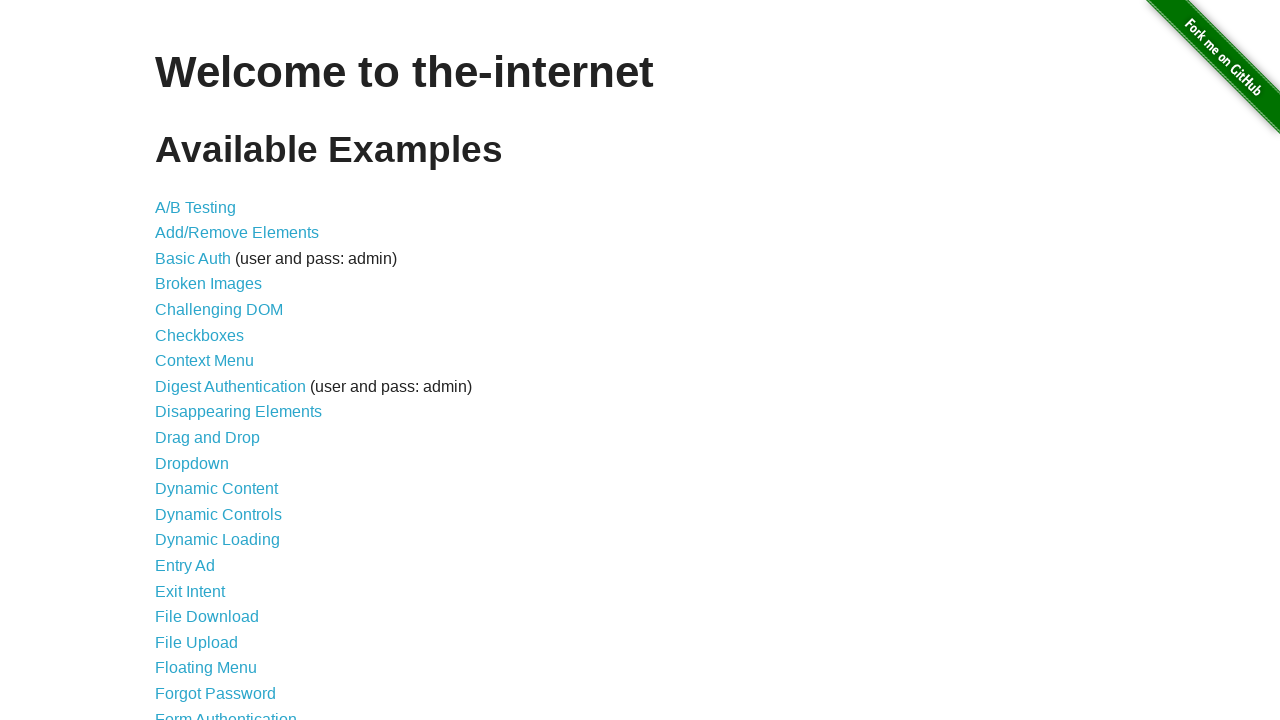

Clicked on A/B Testing link at (196, 207) on text=A/B Testing
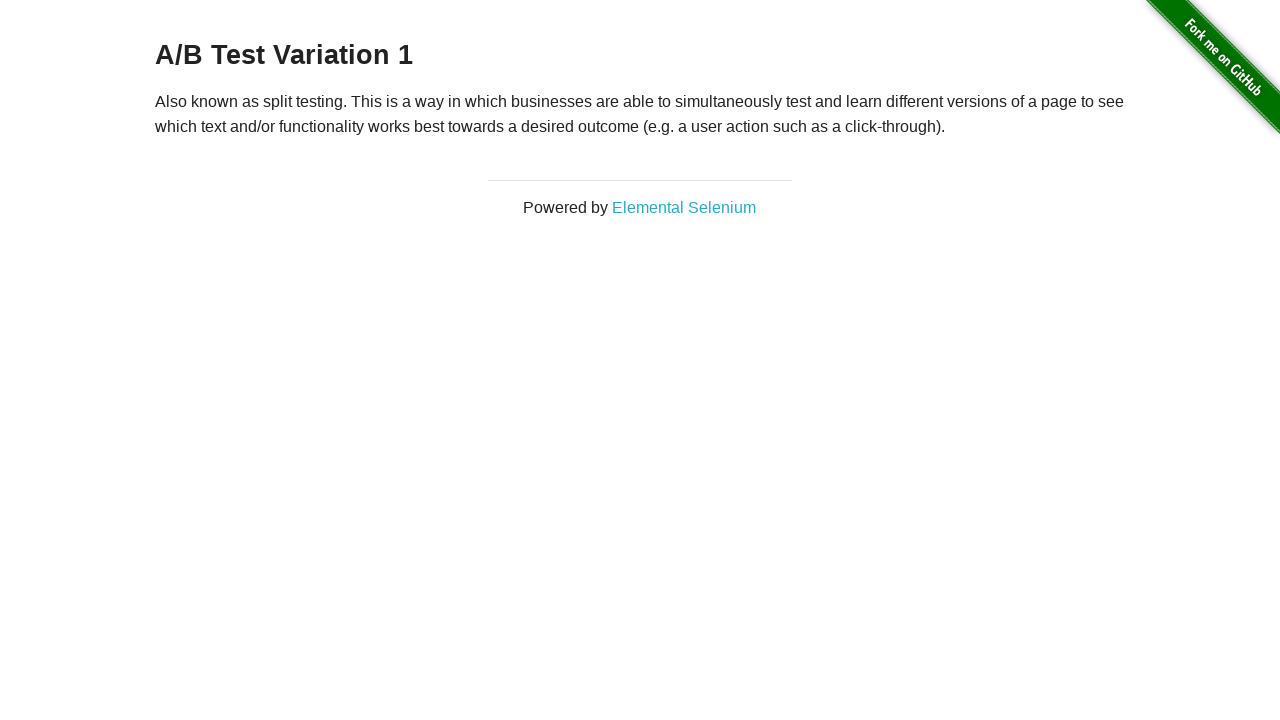

Waited for h3 heading to load
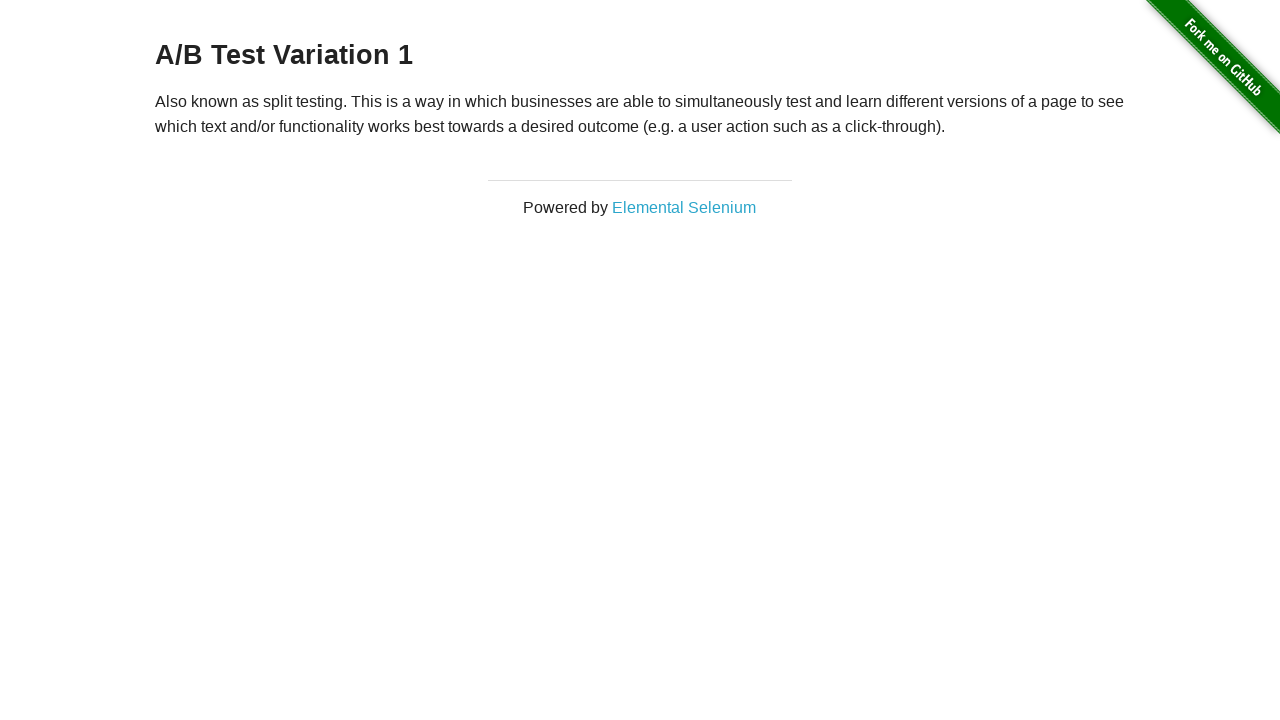

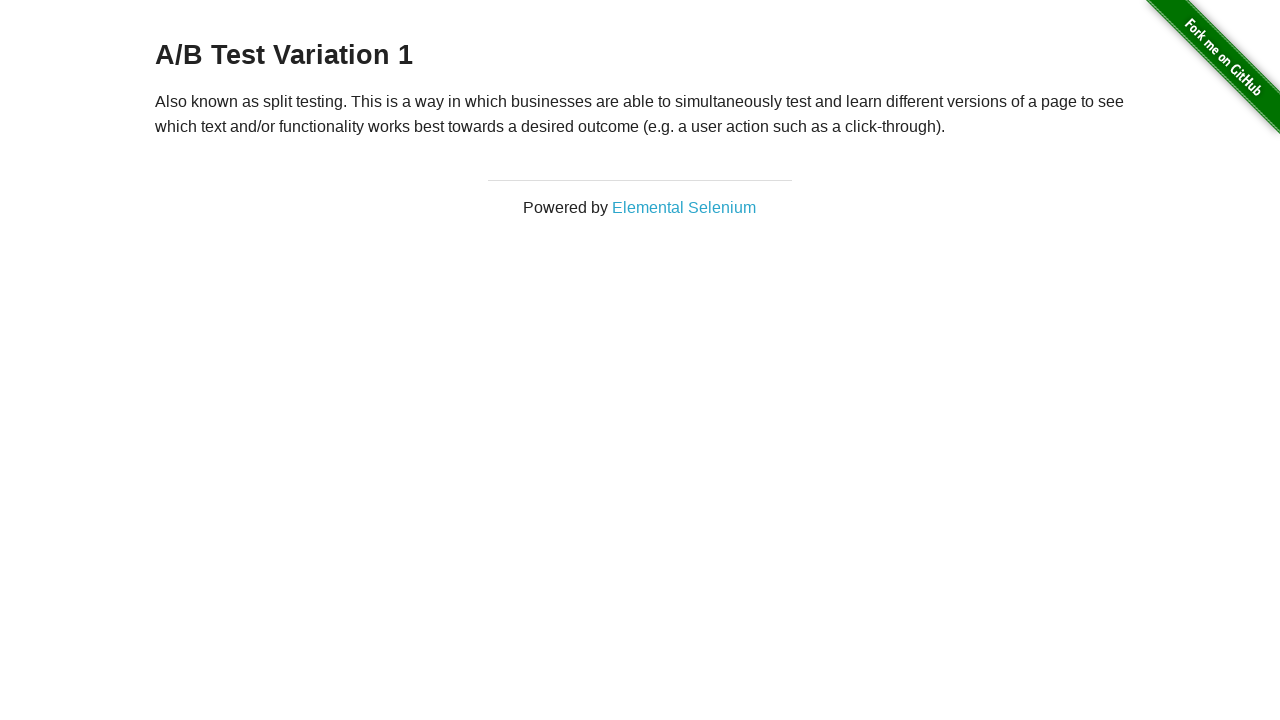